Tests interaction with a form input field by verifying placeholder text and filling in a message

Starting URL: https://www.lambdatest.com/selenium-playground/simple-form-demo

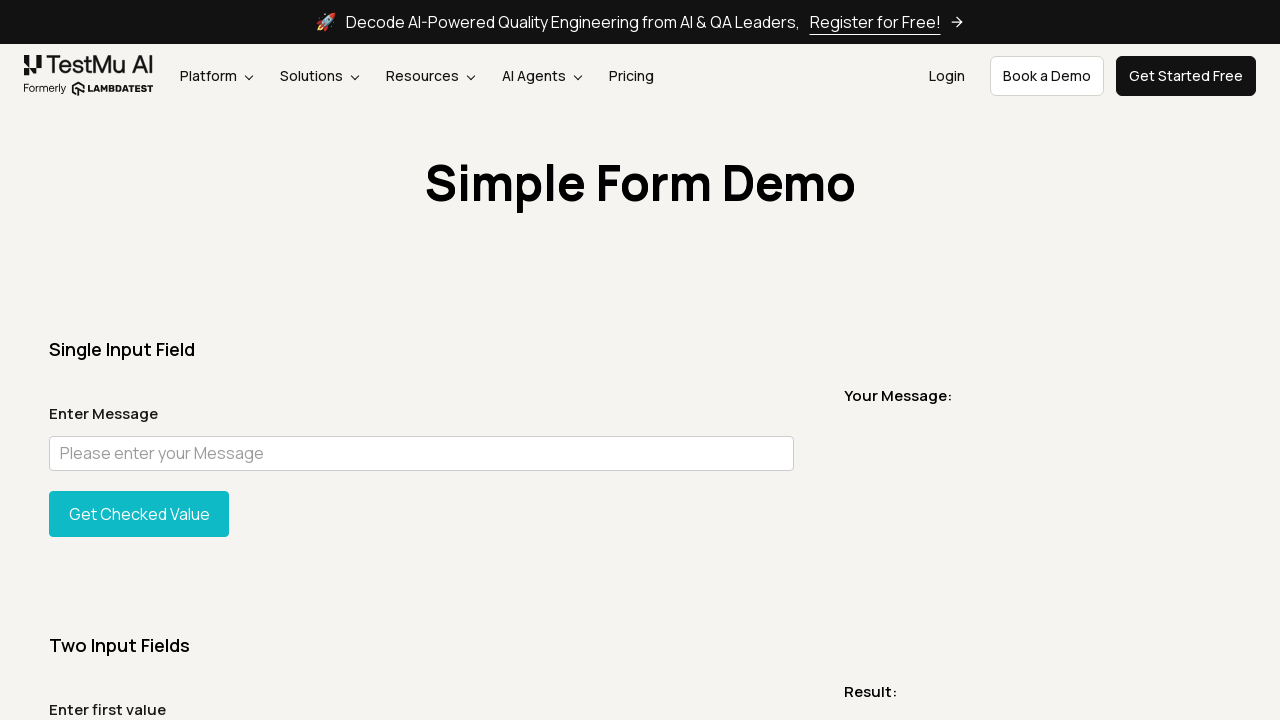

Located the message input field with id 'user-message'
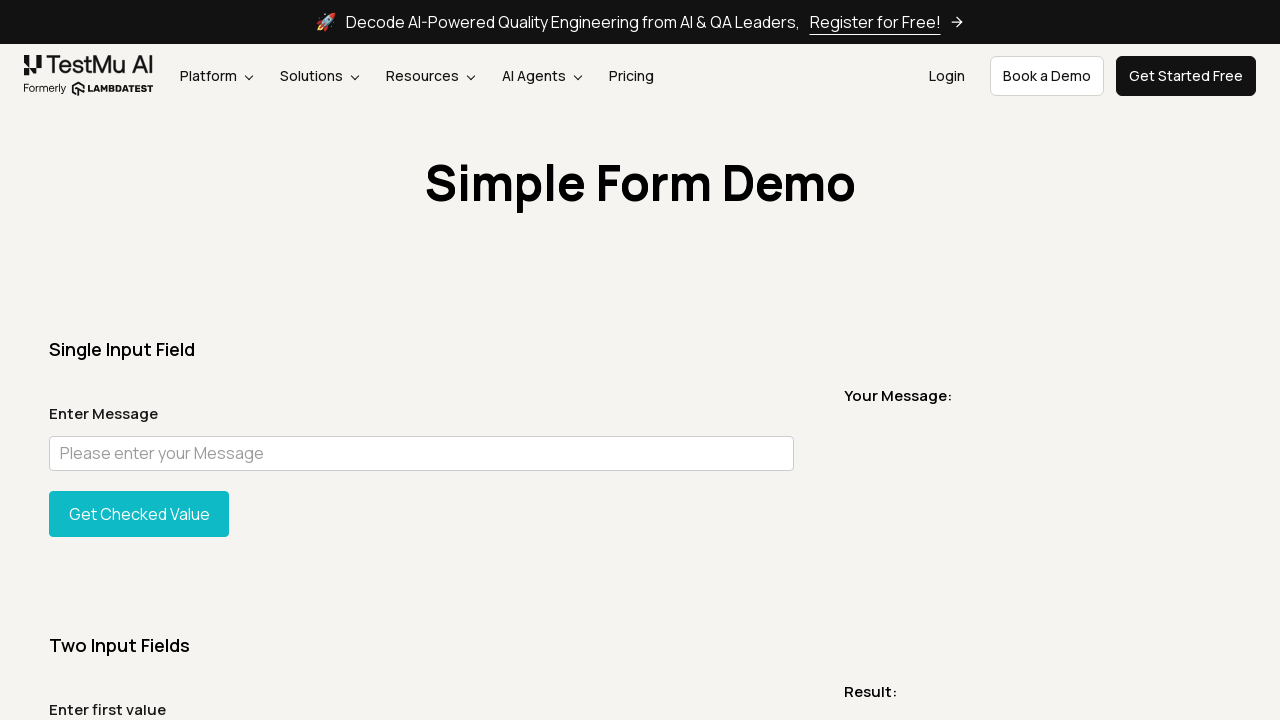

Scrolled the message input field into view if needed
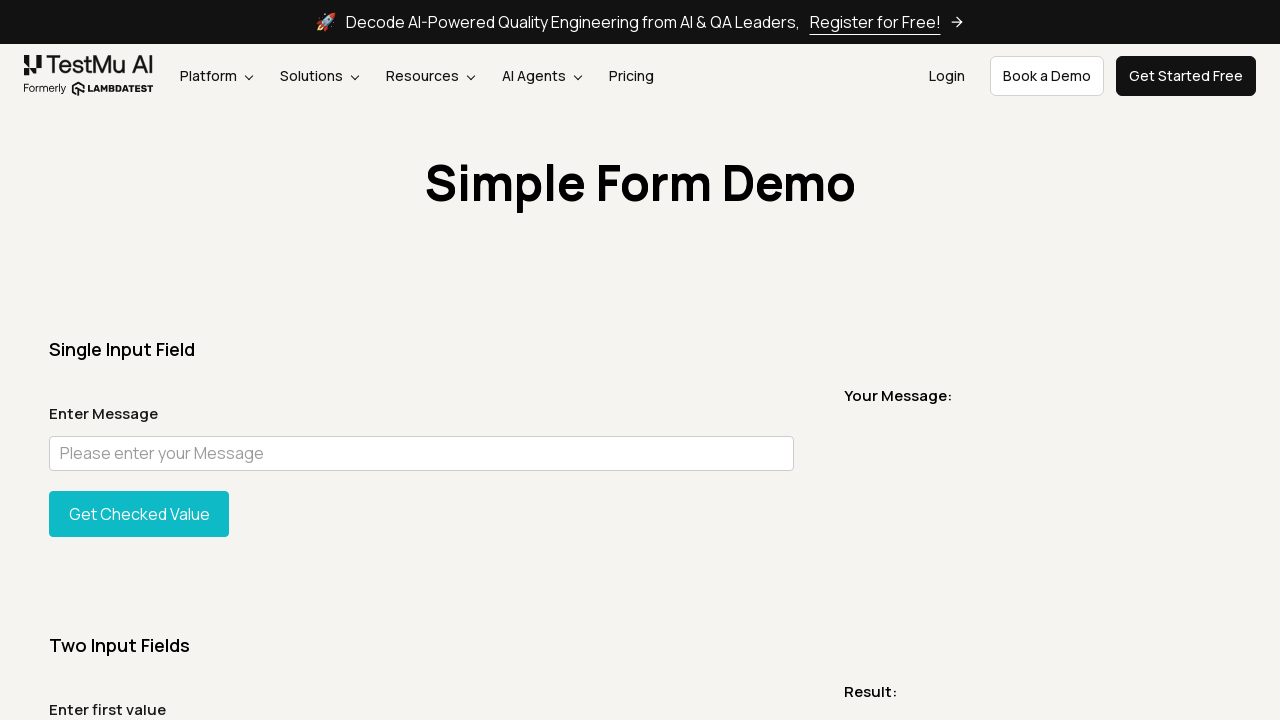

Retrieved placeholder attribute from message input field
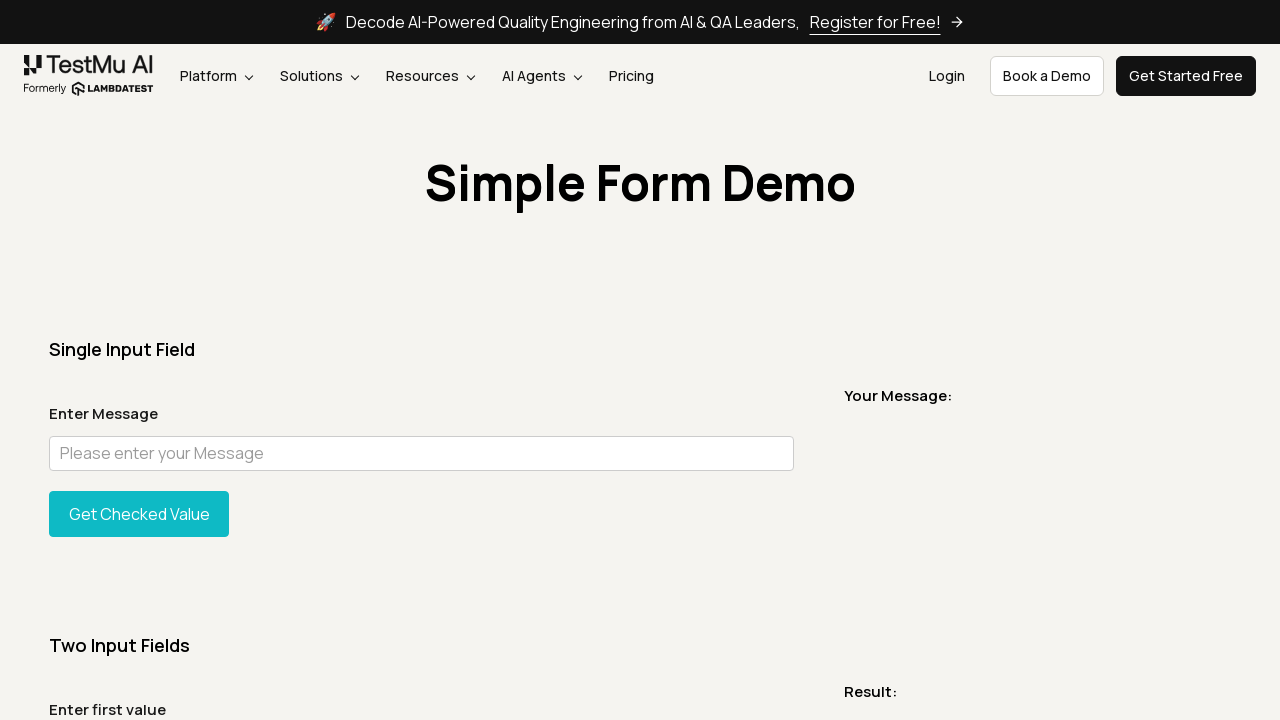

Verified placeholder text is 'Please enter your Message'
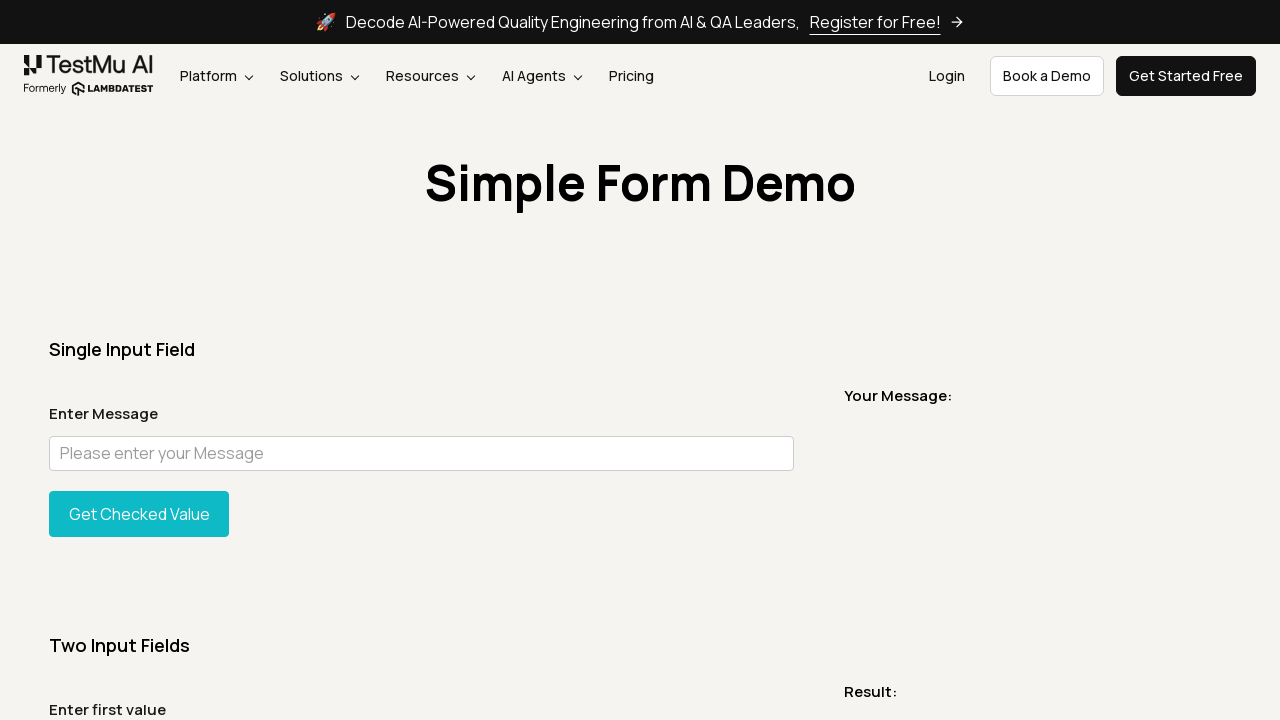

Filled message input field with 'Hi Fahmid' on input#user-message
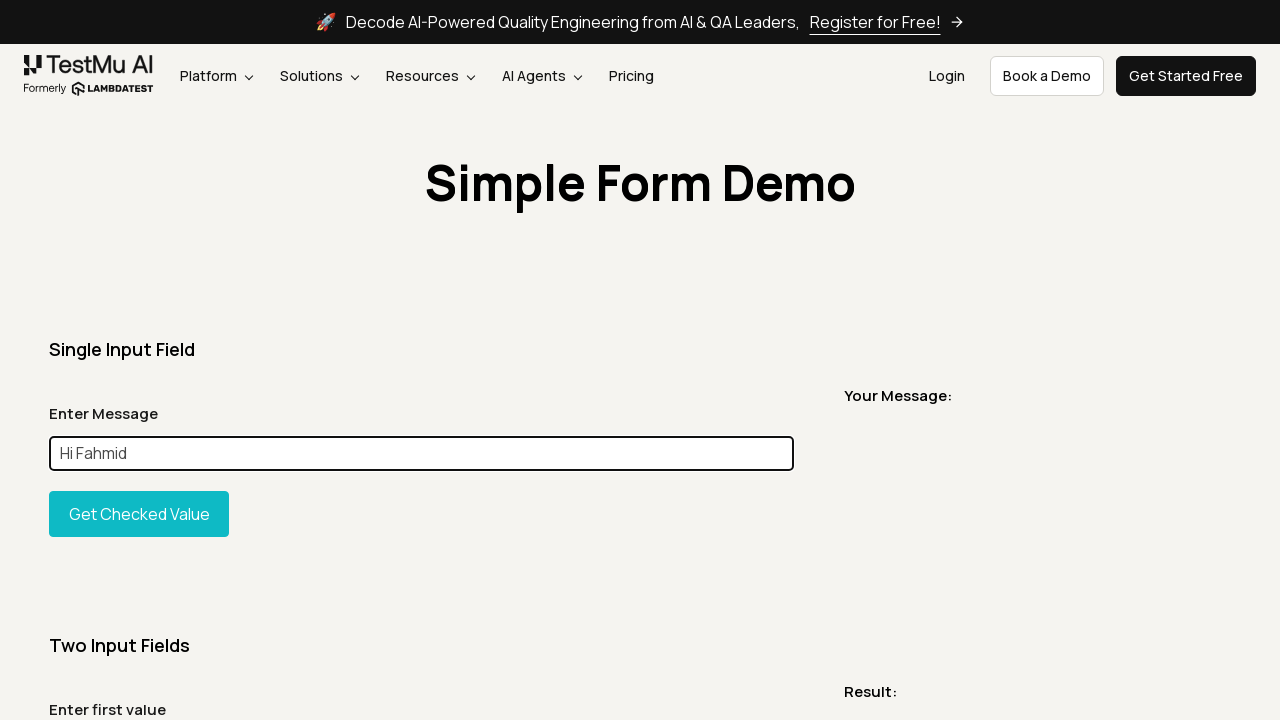

Retrieved the input value from message field
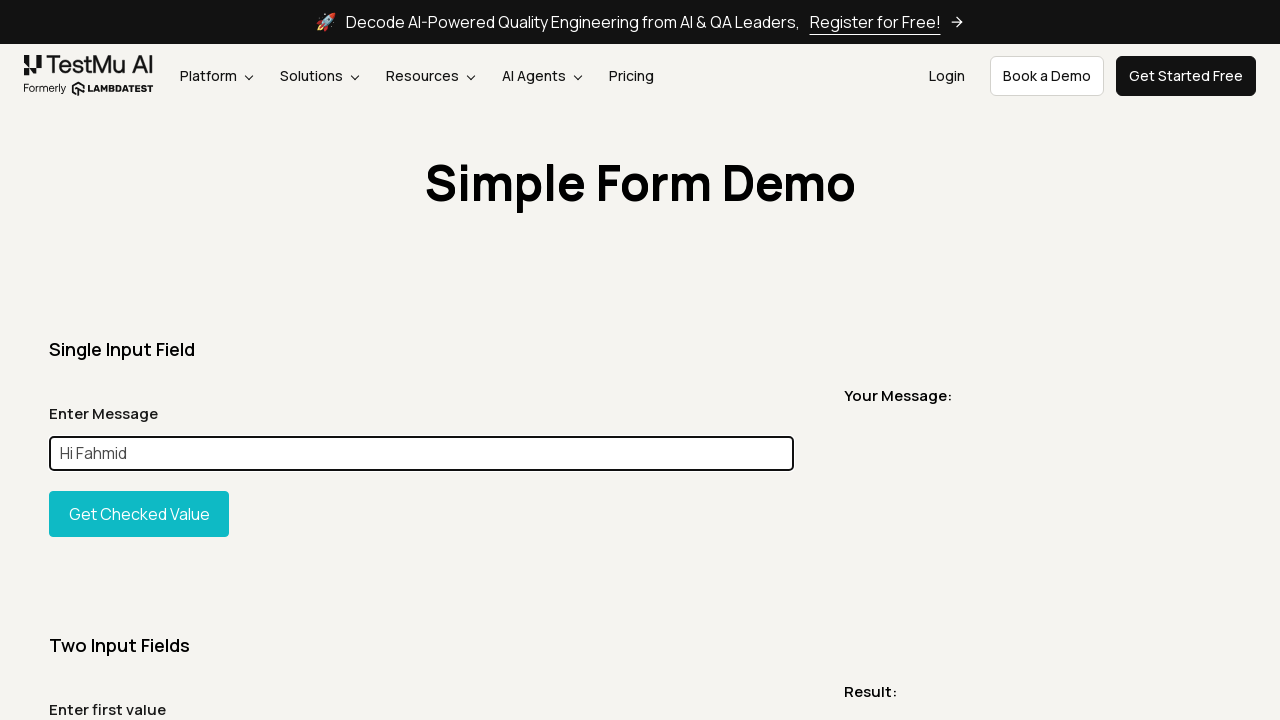

Verified input value is correctly set to 'Hi Fahmid'
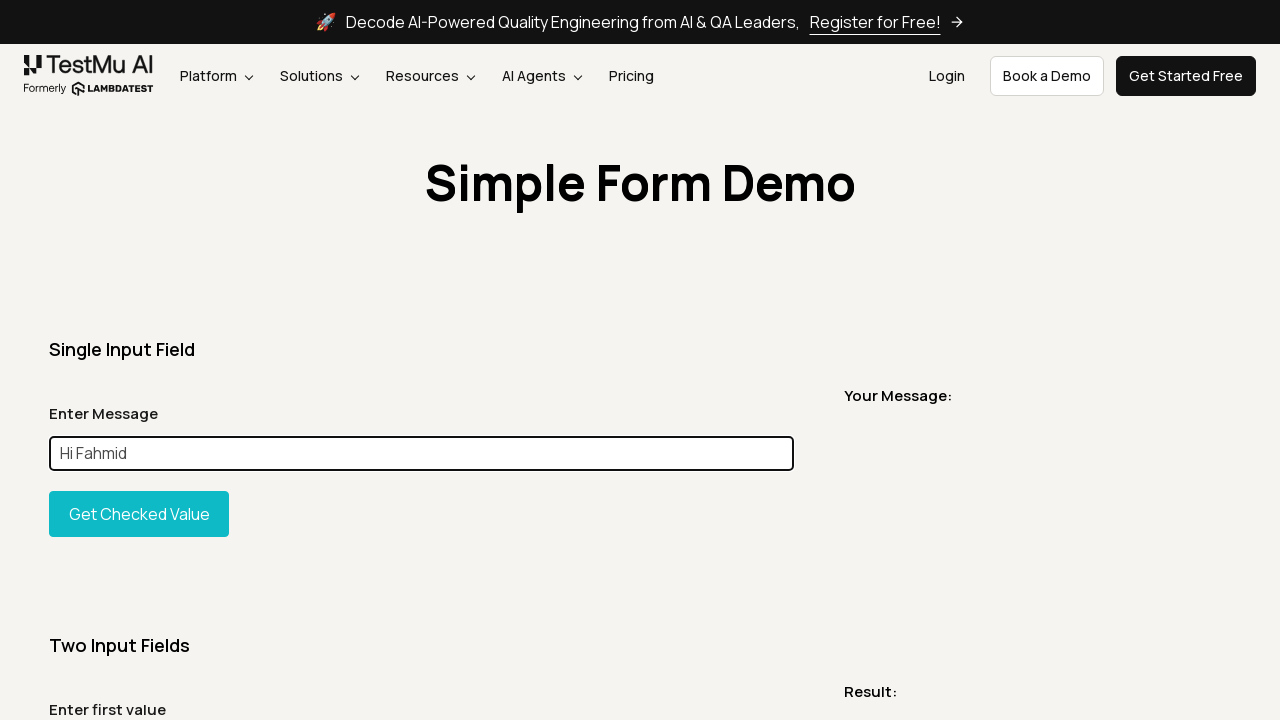

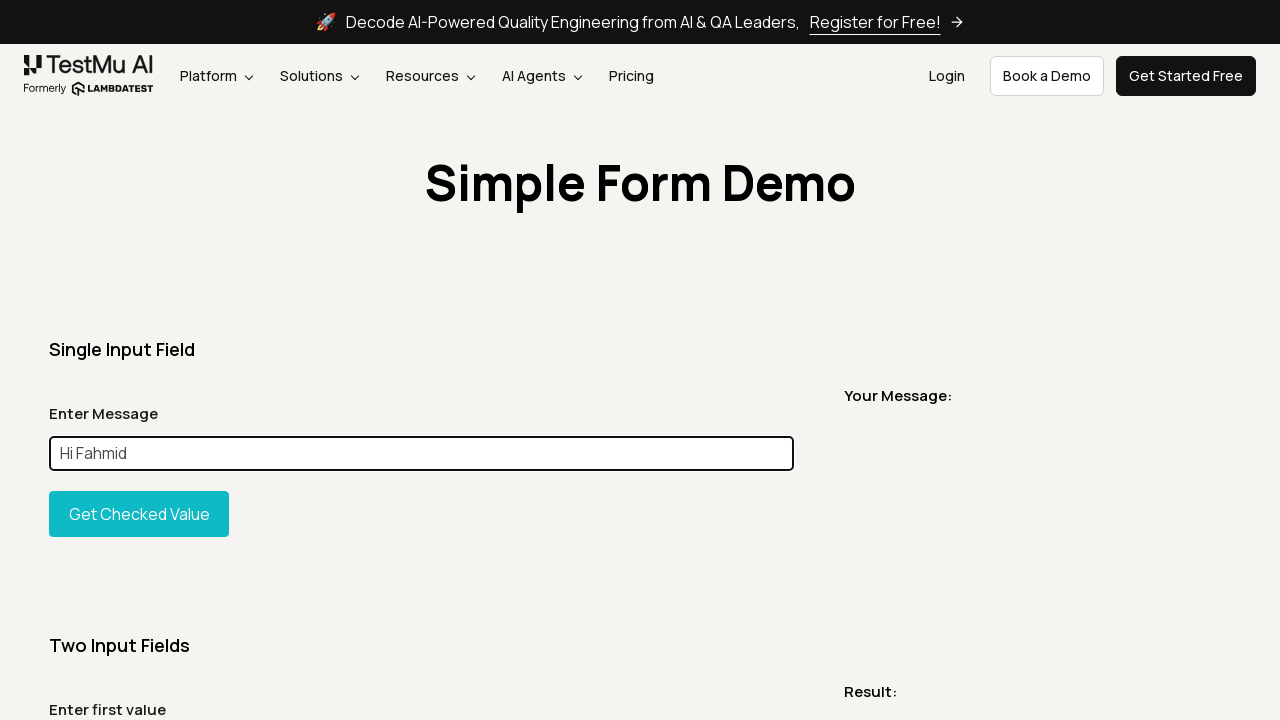